Verifies that the current URL matches the expected OrangeHRM login page URL

Starting URL: https://opensource-demo.orangehrmlive.com/web/index.php/auth/login

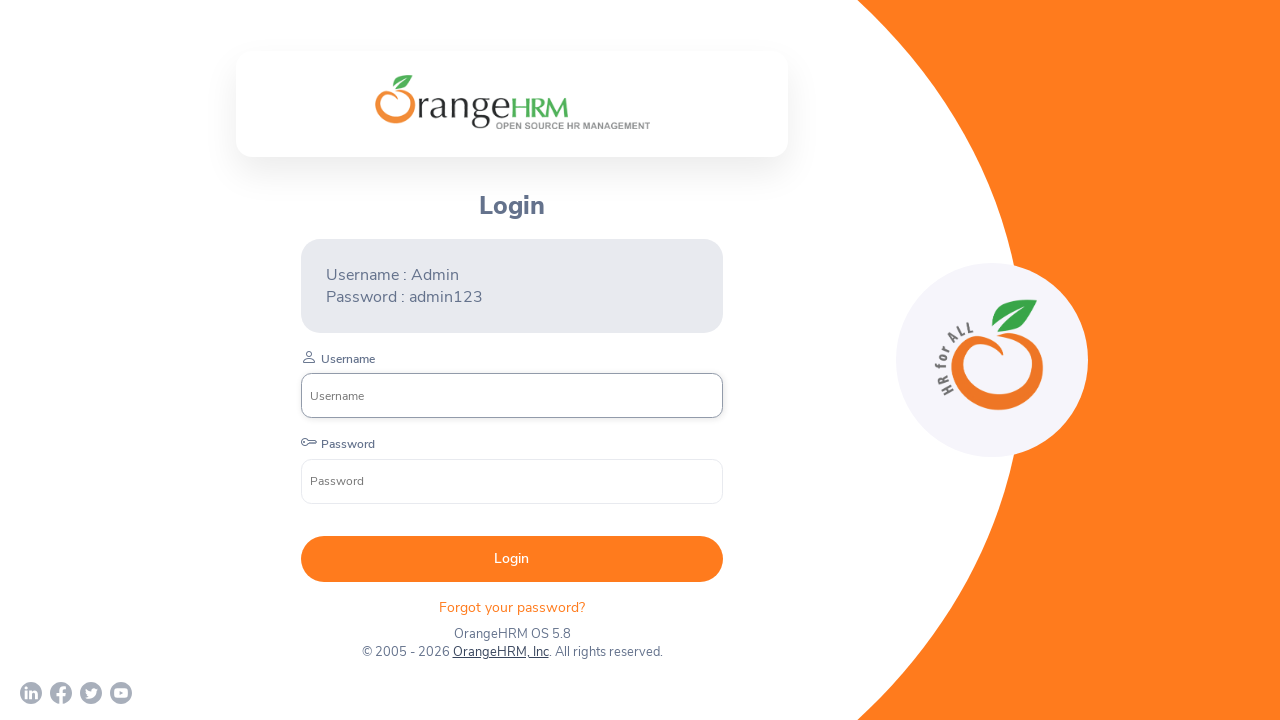

Waited for page to load with networkidle state
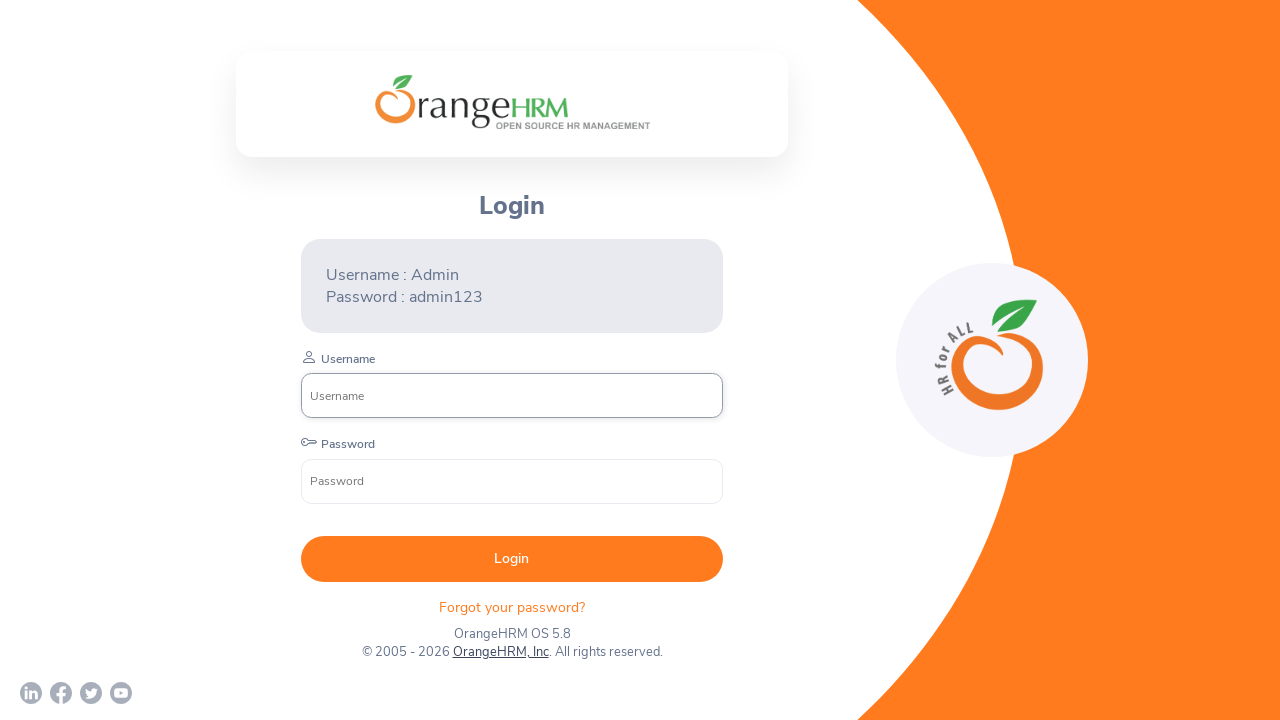

Verified current URL matches expected OrangeHRM login page domain
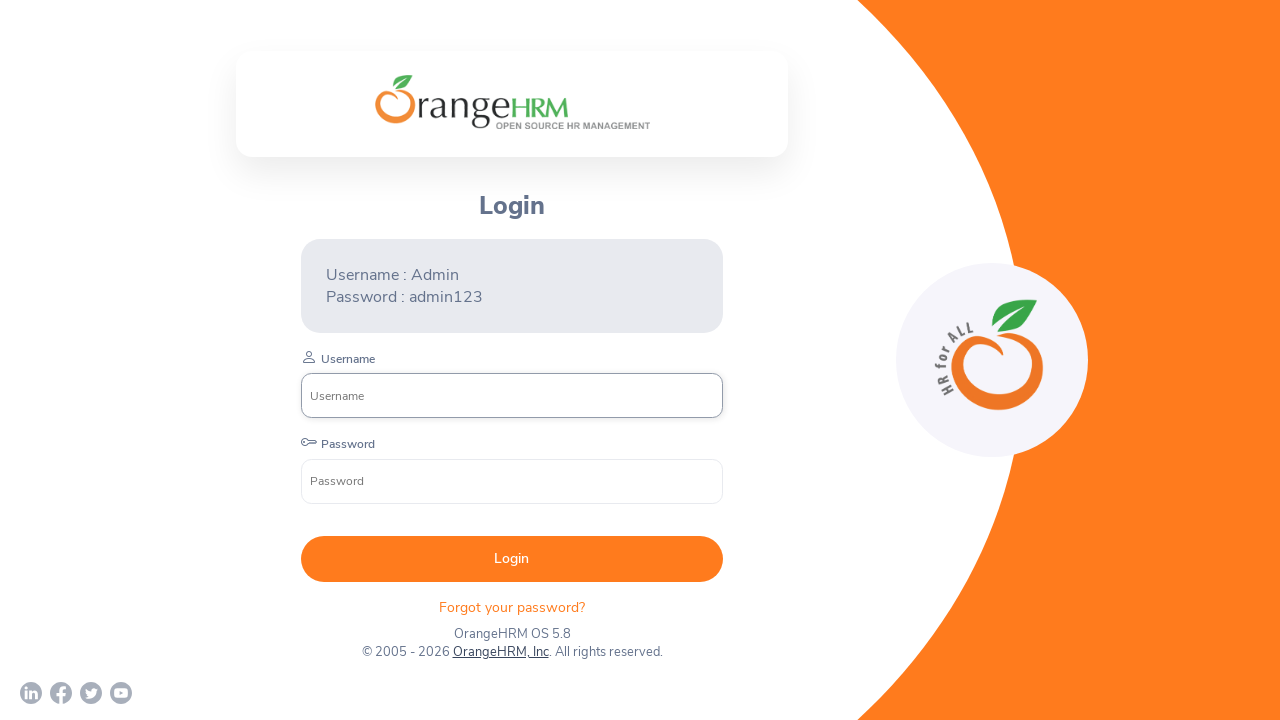

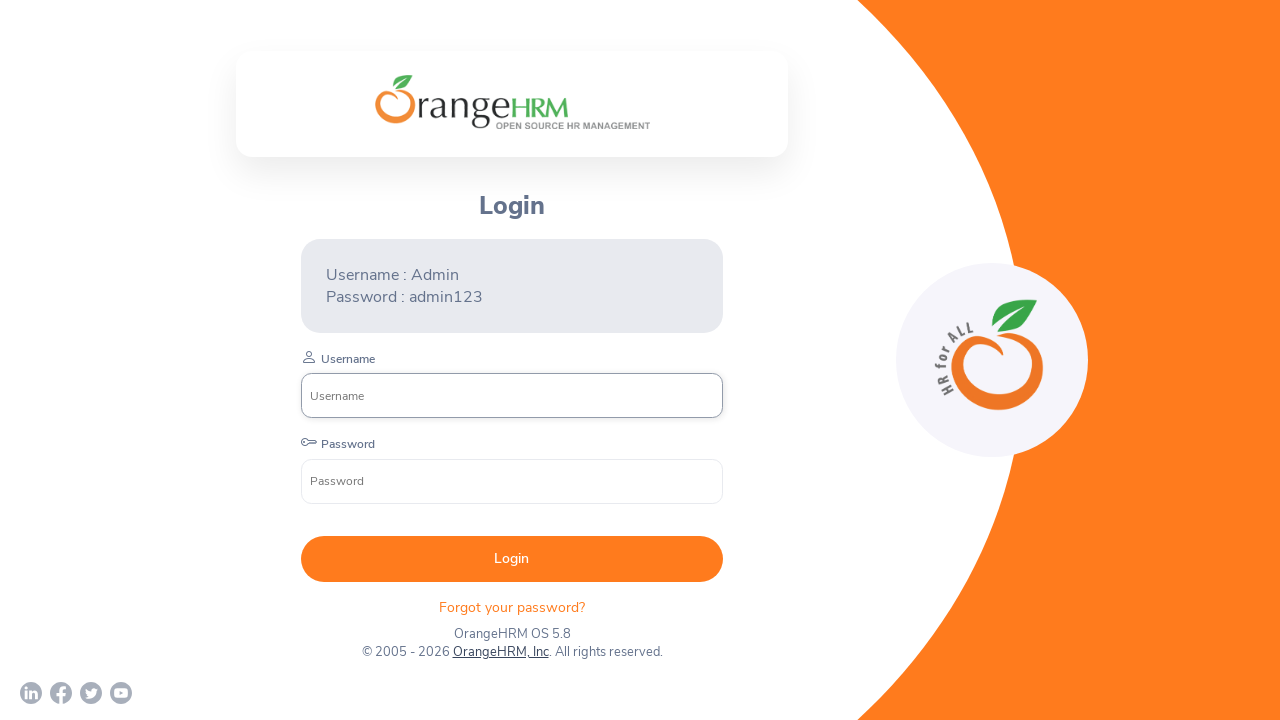